Tests dropdown selection functionality by selecting an option and verifying the selected value

Starting URL: https://rahulshettyacademy.com/AutomationPractice/

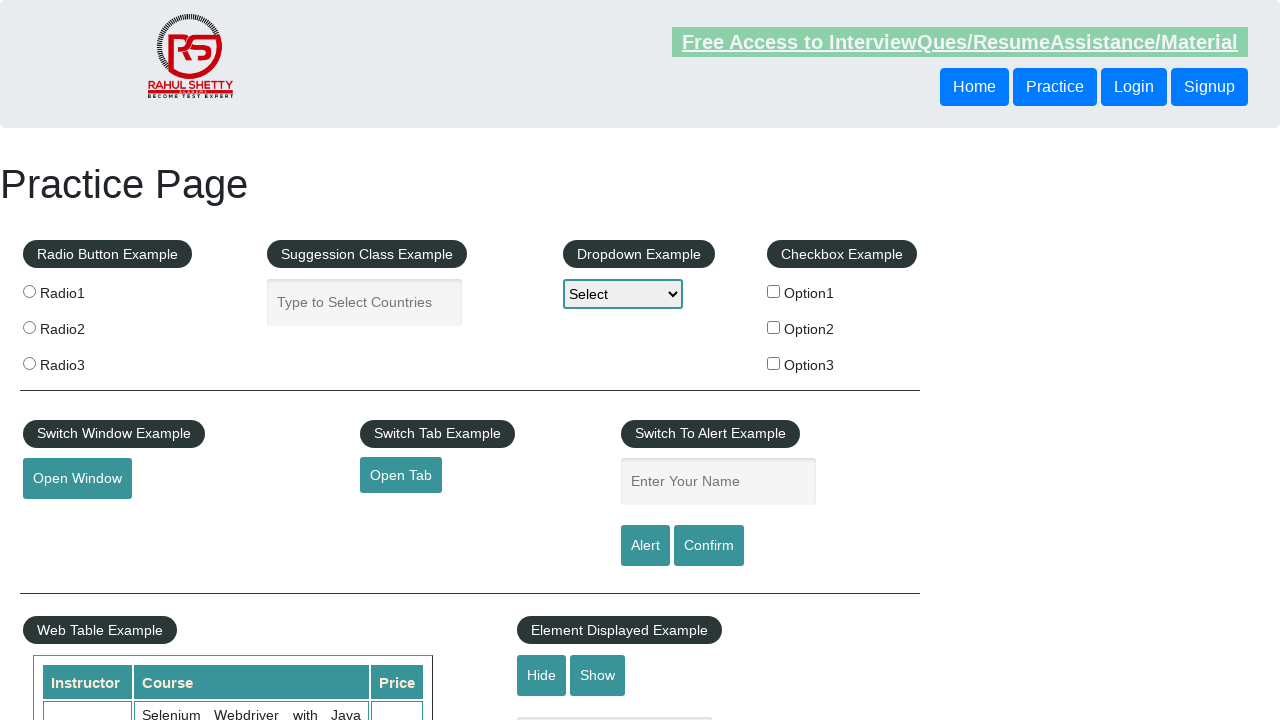

Selected 'option1' from dropdown on select
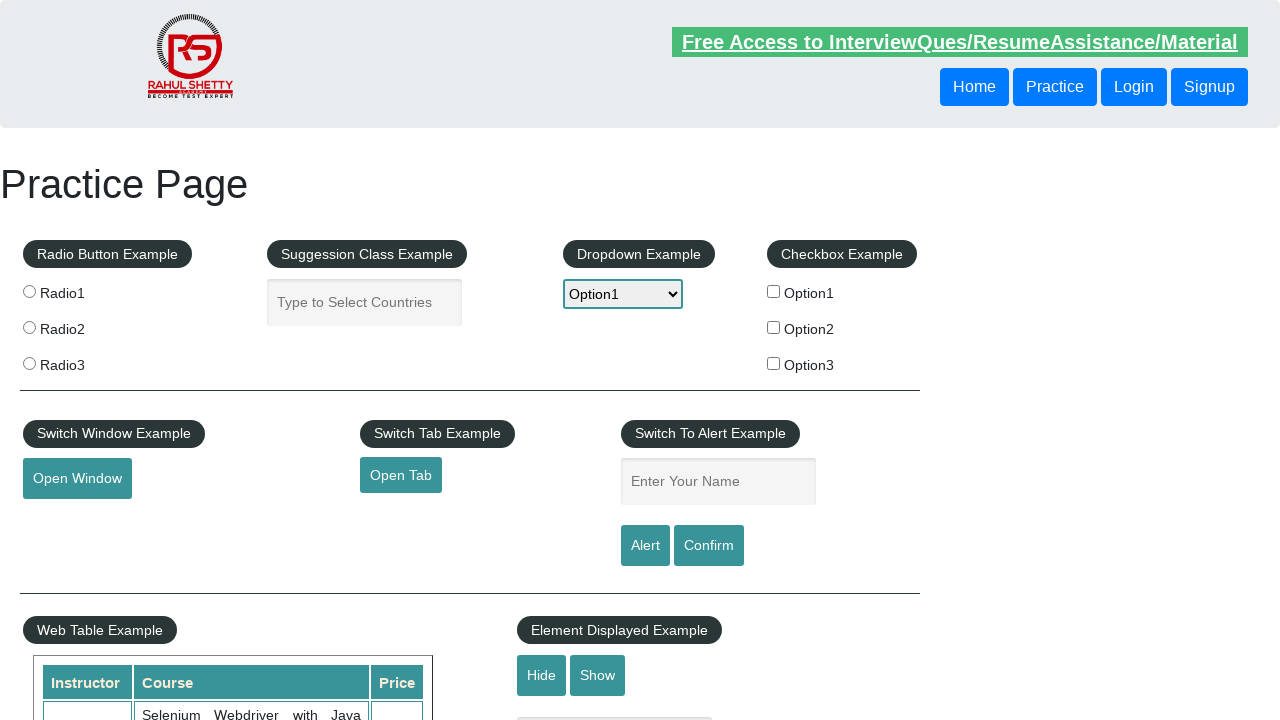

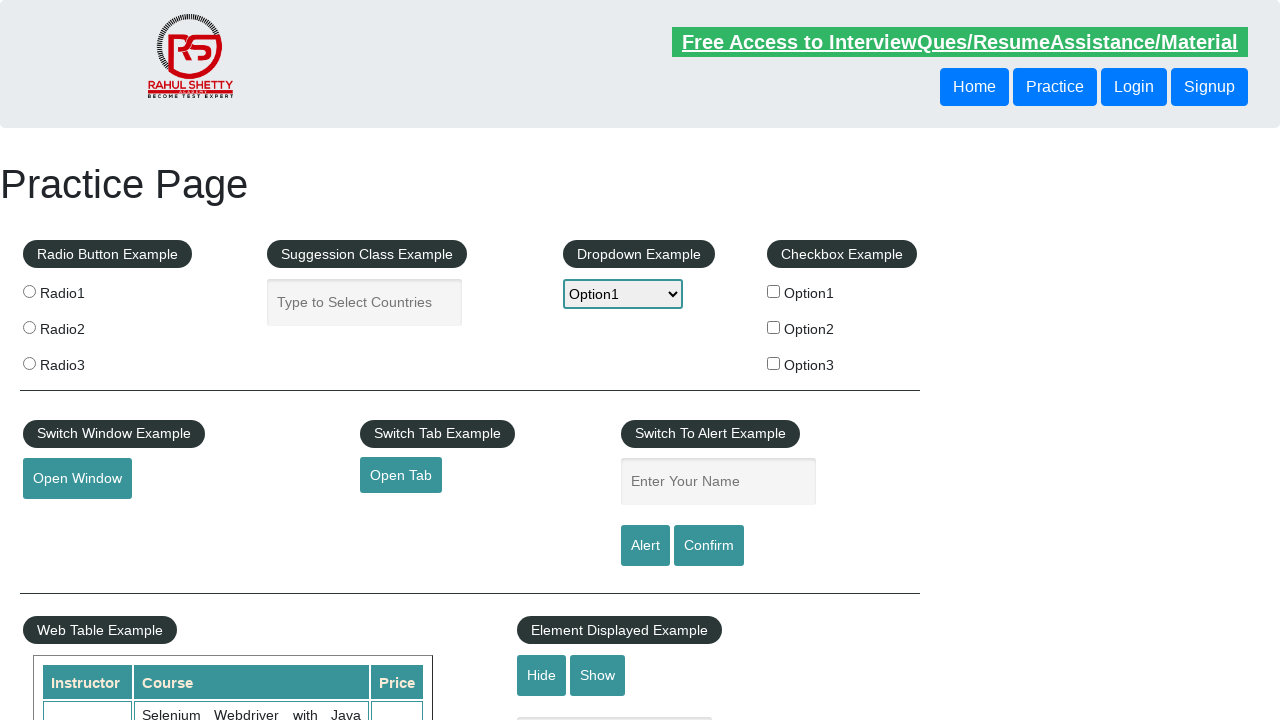